Tests navigation to Browse Languages page and verifies Language and Author column headers are displayed

Starting URL: http://www.99-bottles-of-beer.net/

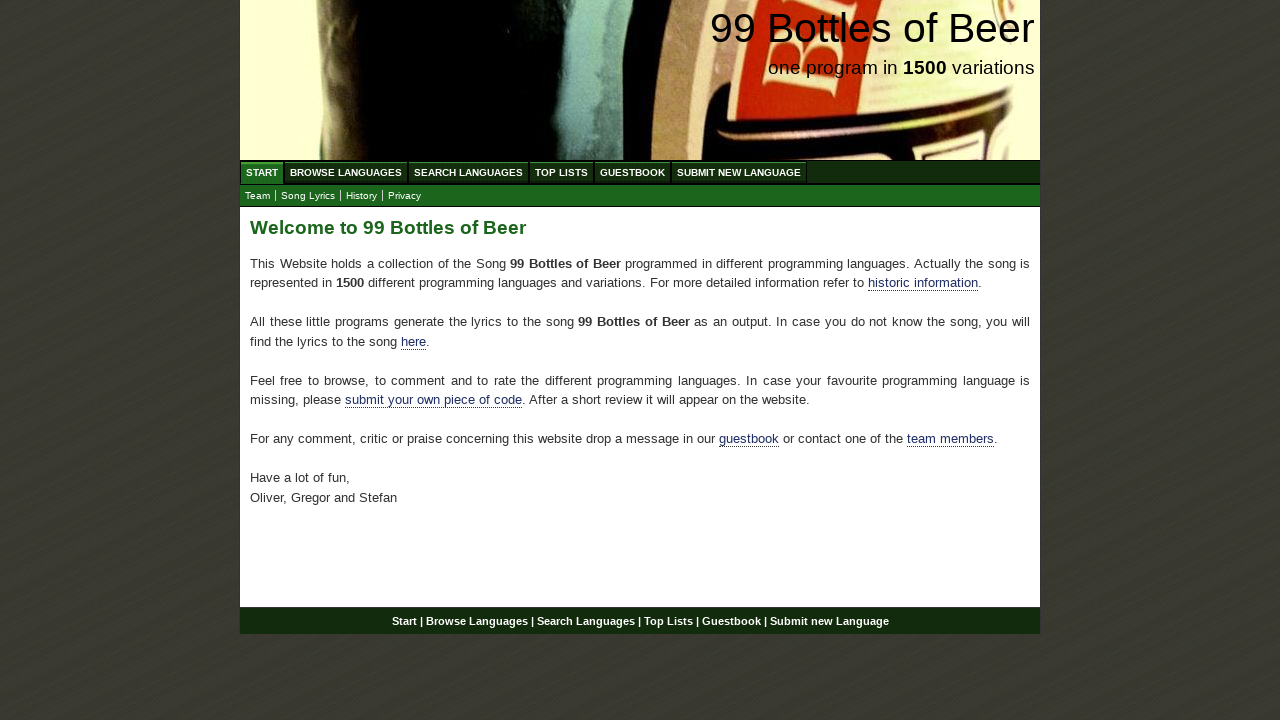

Clicked on Browse Languages link at (346, 172) on #menu a[href='/abc.html']
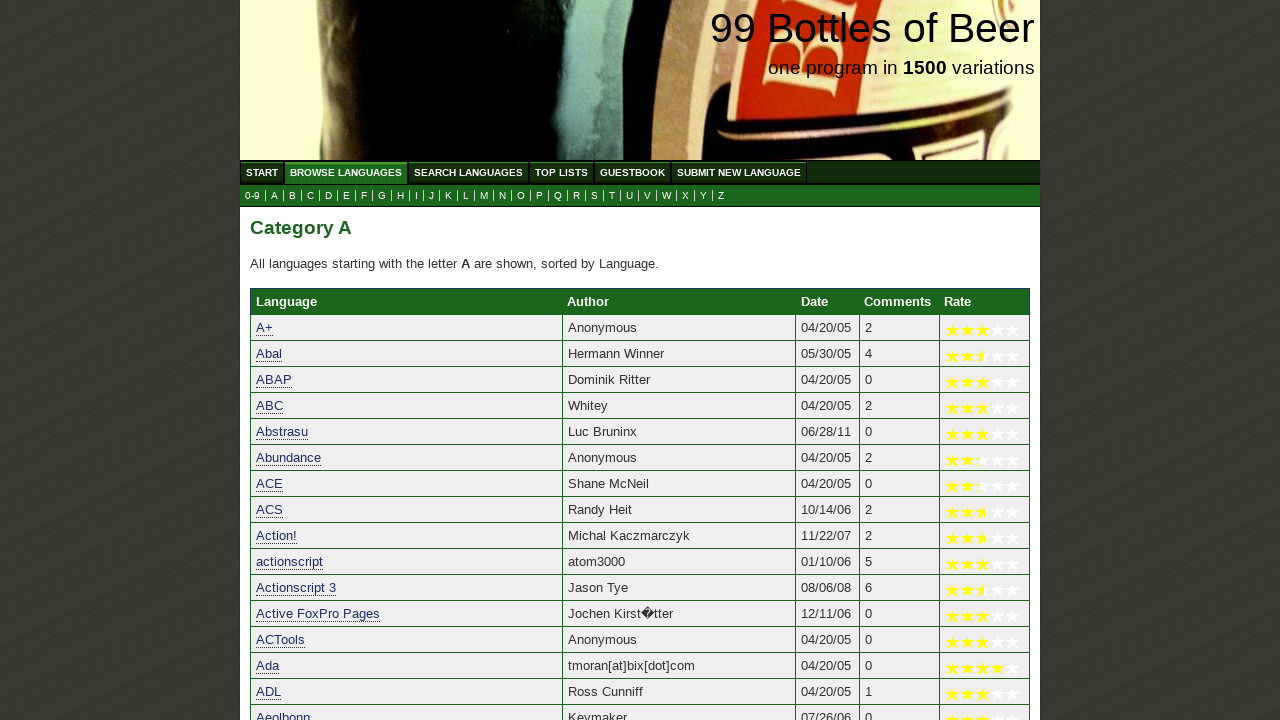

Waited for Language column header to be displayed
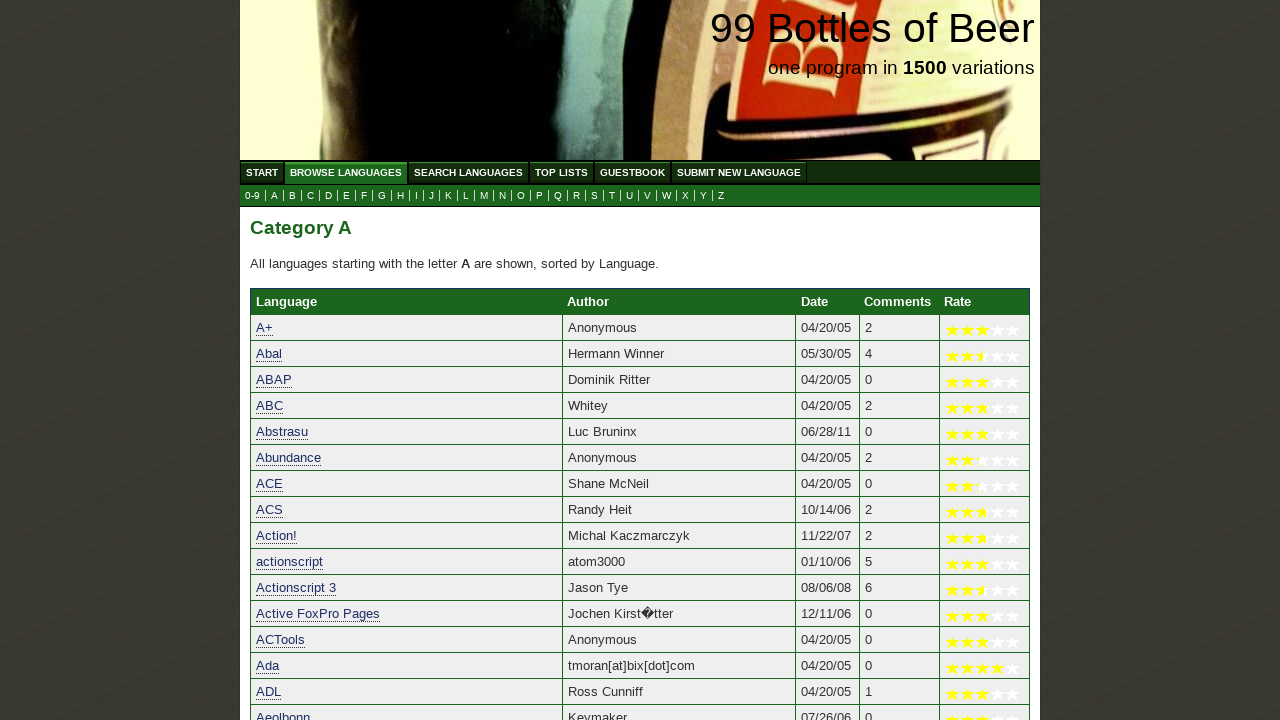

Waited for Author column header to be displayed
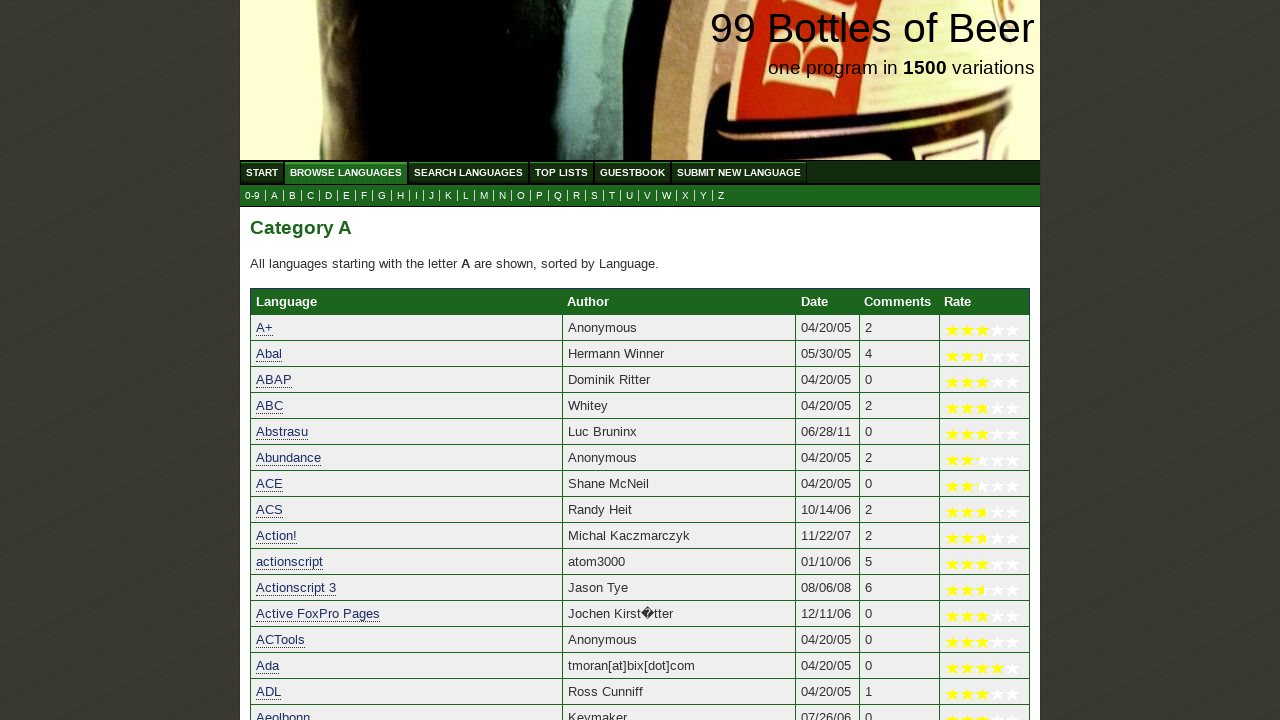

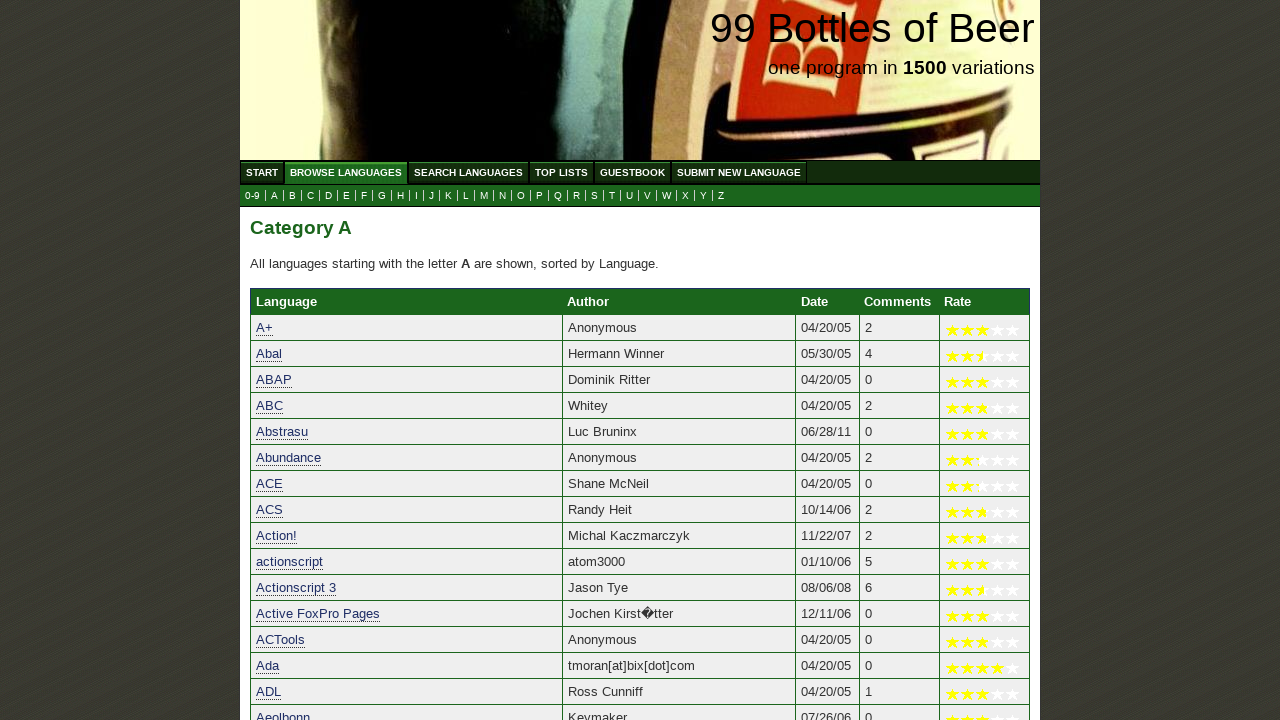